Demonstrates explicit wait behavior by waiting for element visibility before clicking the submit button

Starting URL: https://the-internet.herokuapp.com/login

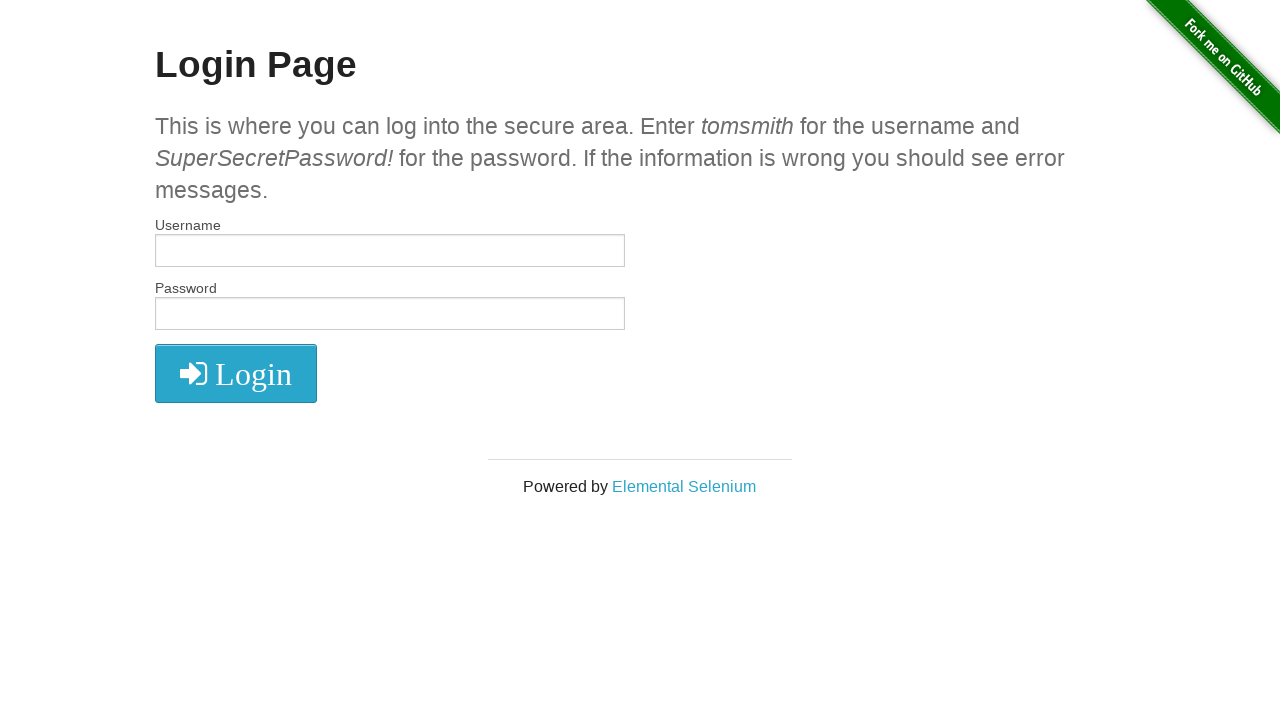

Waited for submit button to be visible on login form
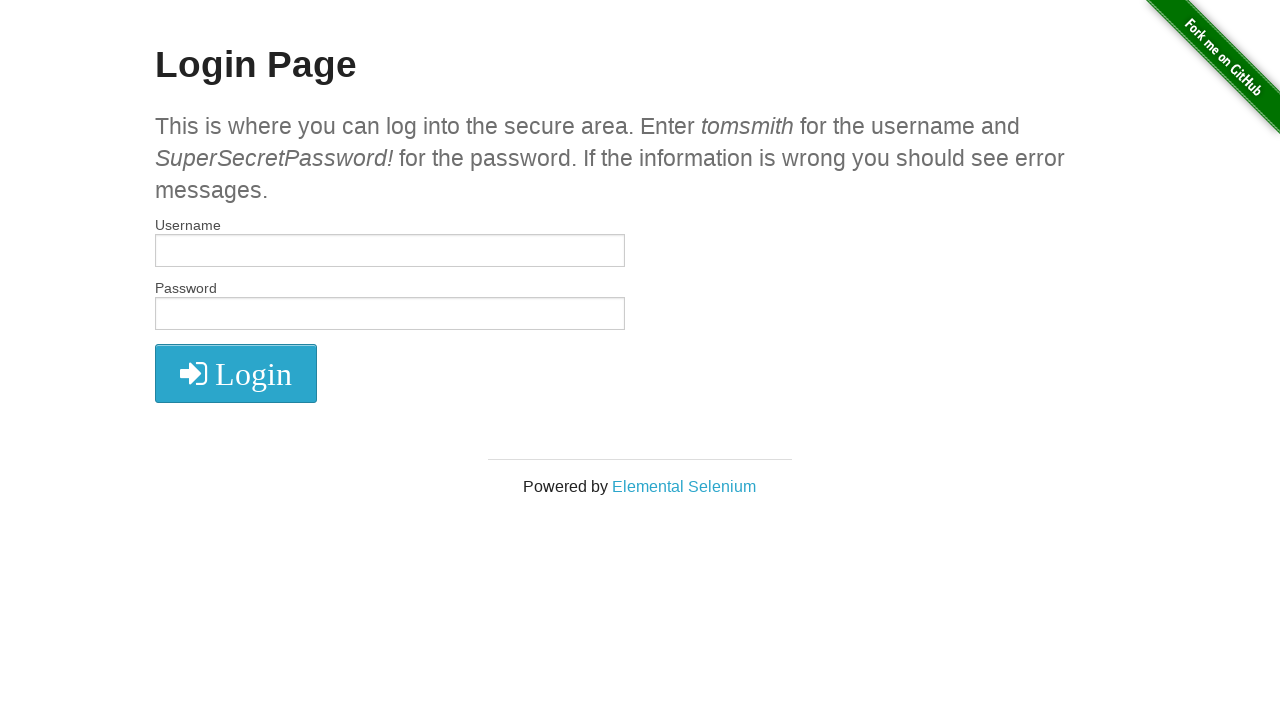

Clicked submit button at (236, 373) on xpath=//*[@type='submit']
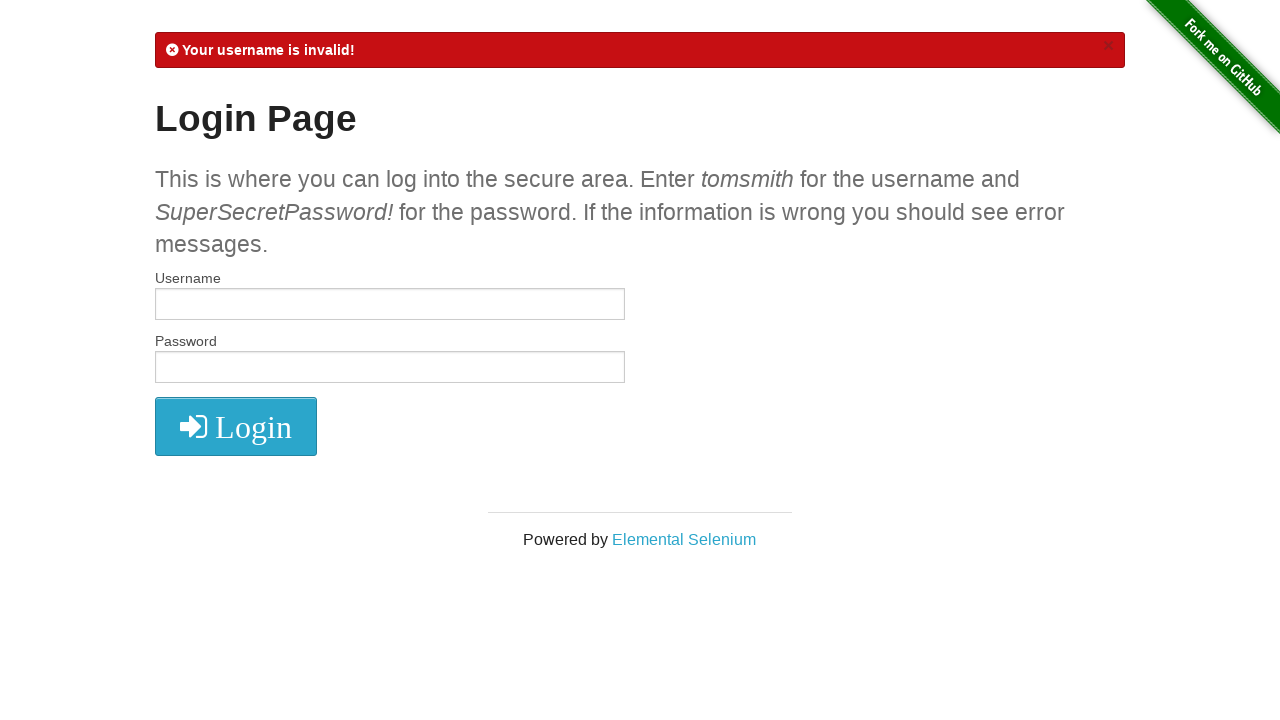

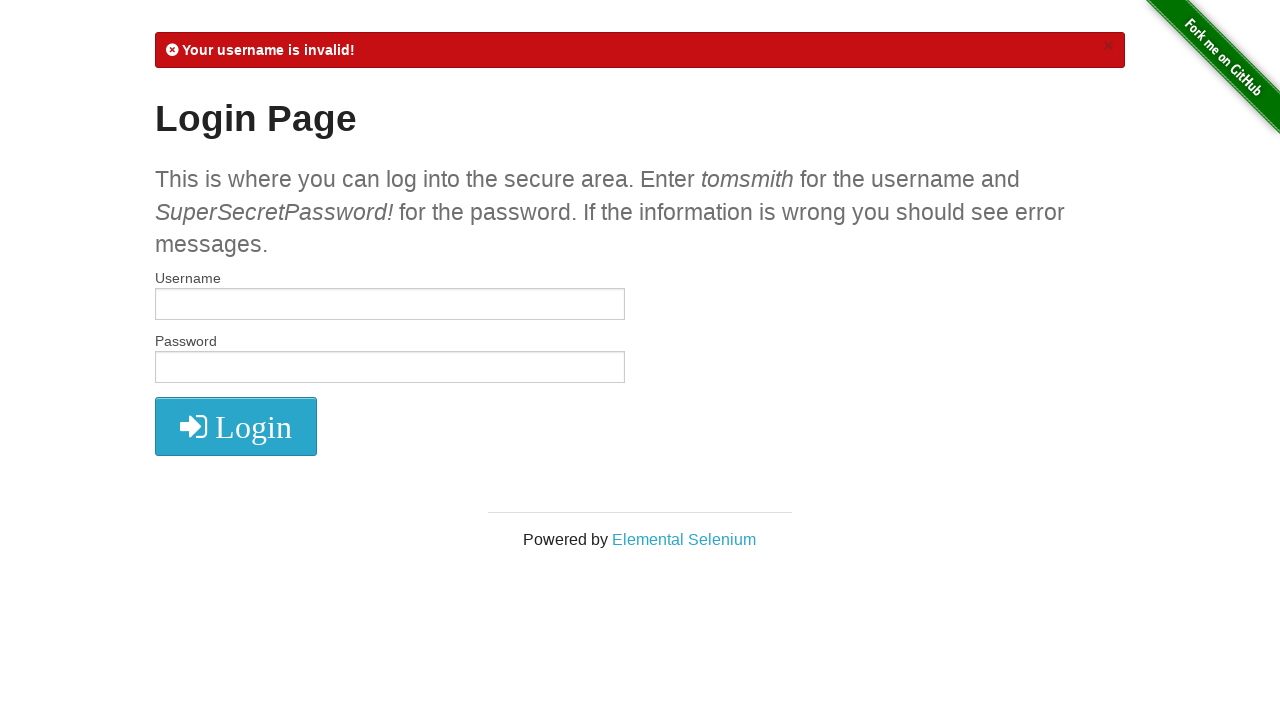